Navigates to the Selenium website and scrolls to the News section using JavaScript execution

Starting URL: https://www.selenium.dev

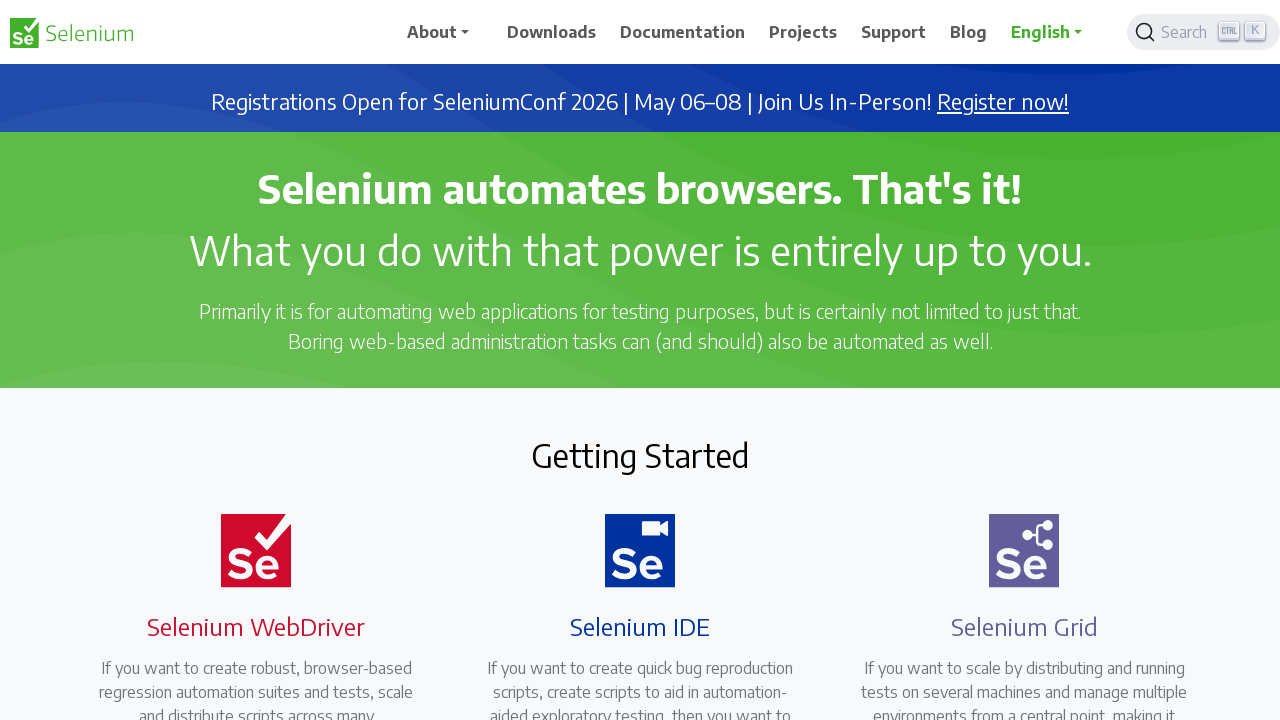

Waited for News heading element to be present
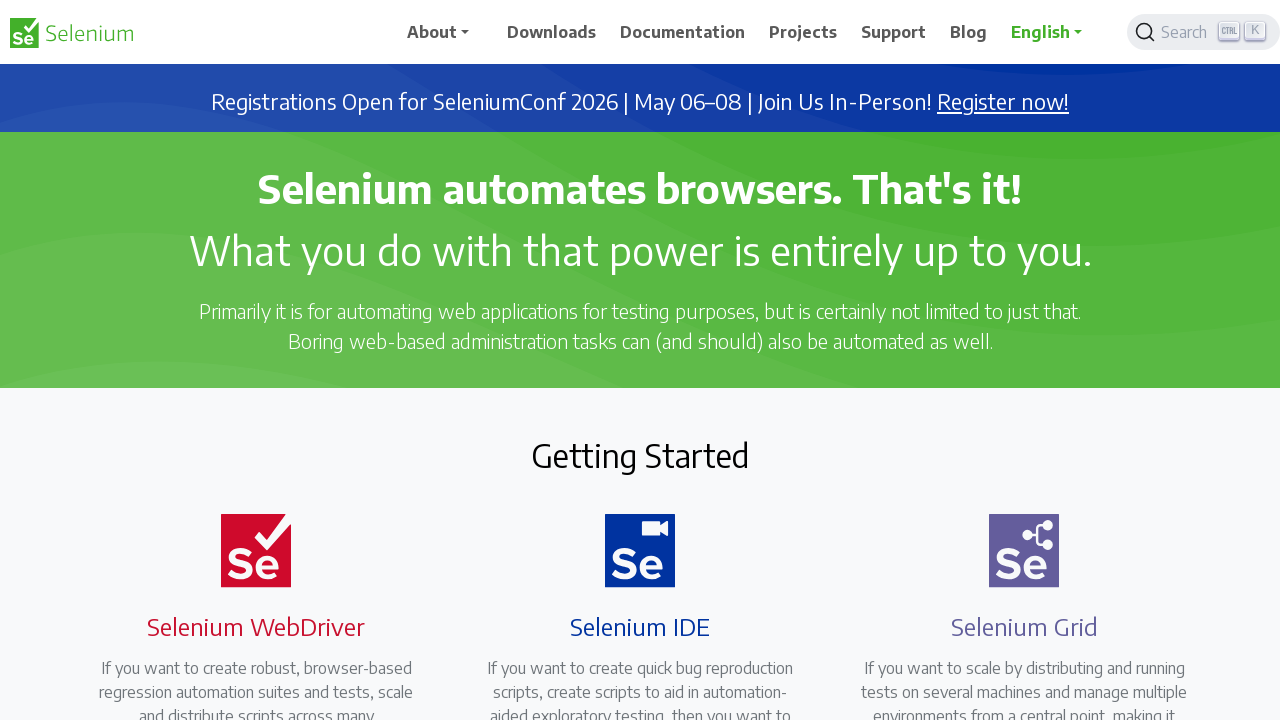

Retrieved bounding box coordinates for News element
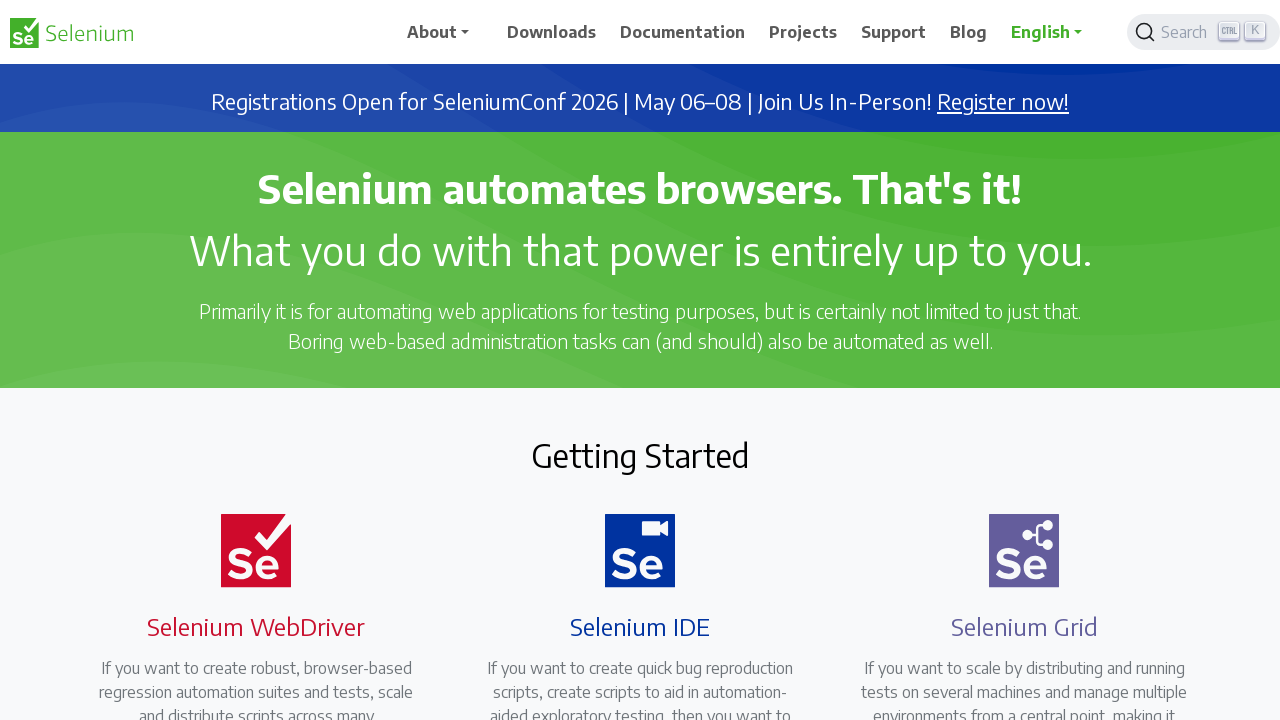

Scrolled to News element using JavaScript (x: 599.5, y: 1650.40625)
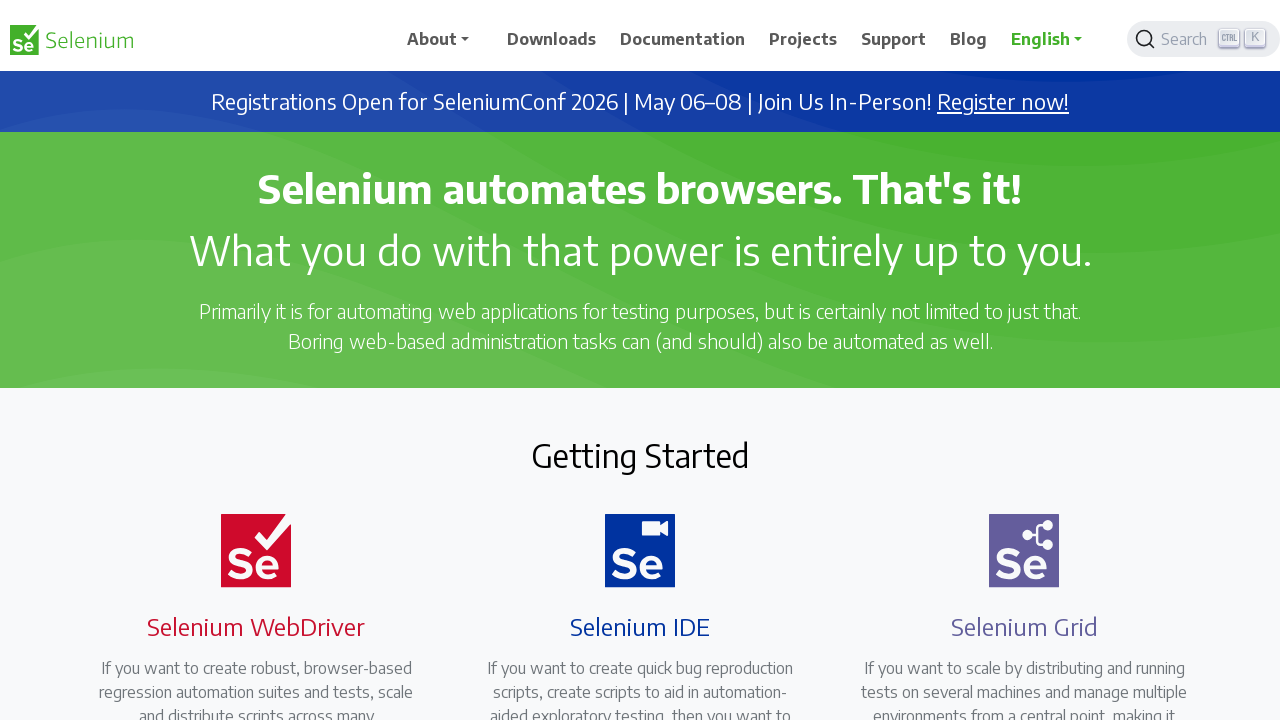

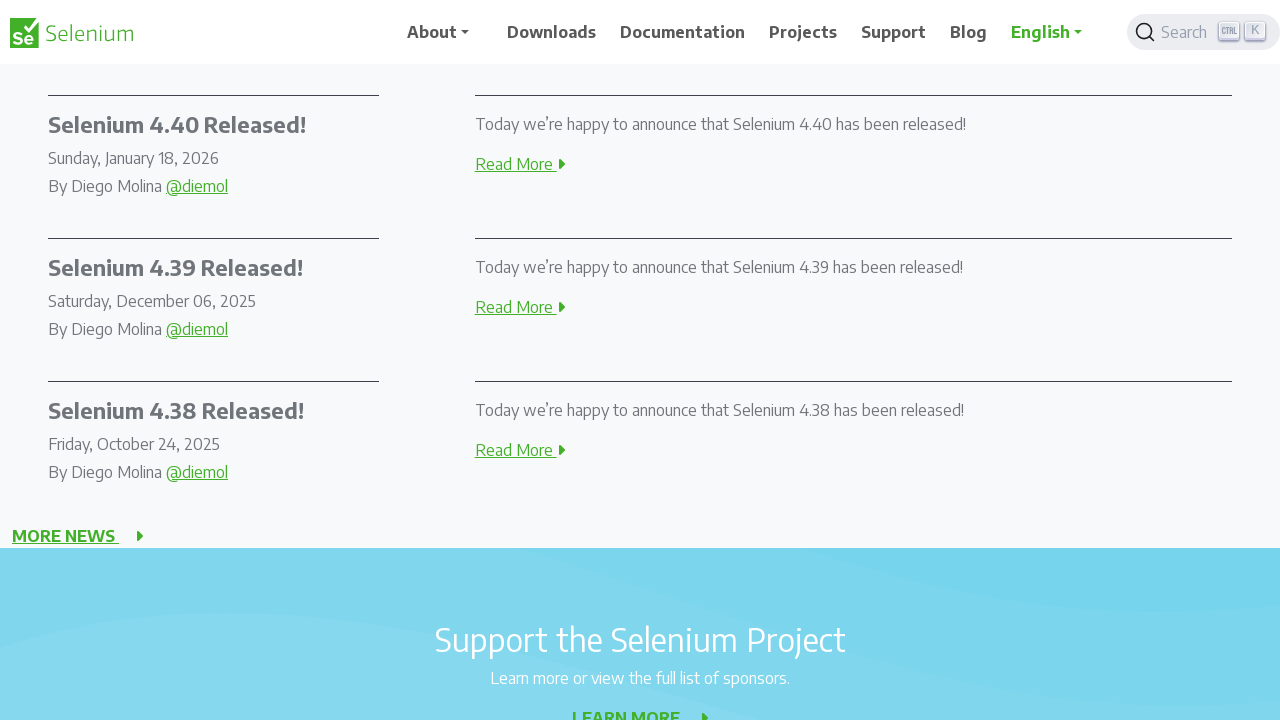